Tests drag and drop functionality by dragging an element and dropping it onto a target element within an iframe

Starting URL: http://jqueryui.com/droppable/

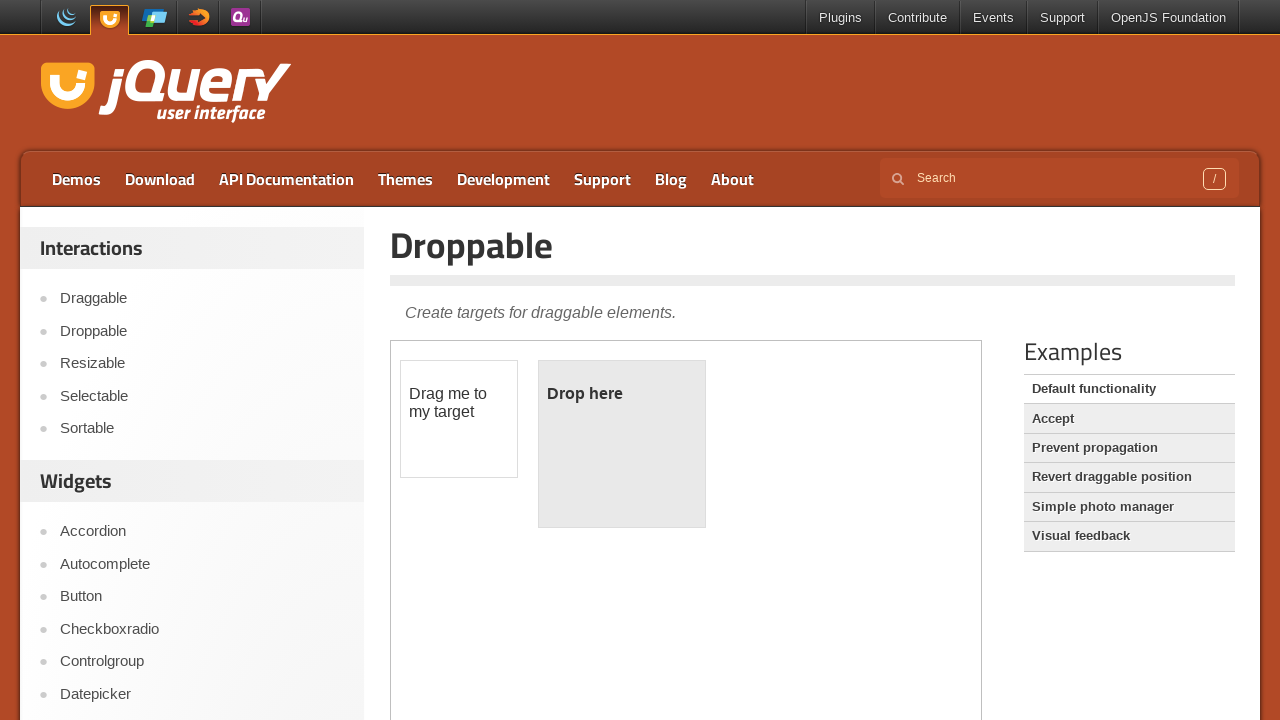

Located and switched to the demo iframe
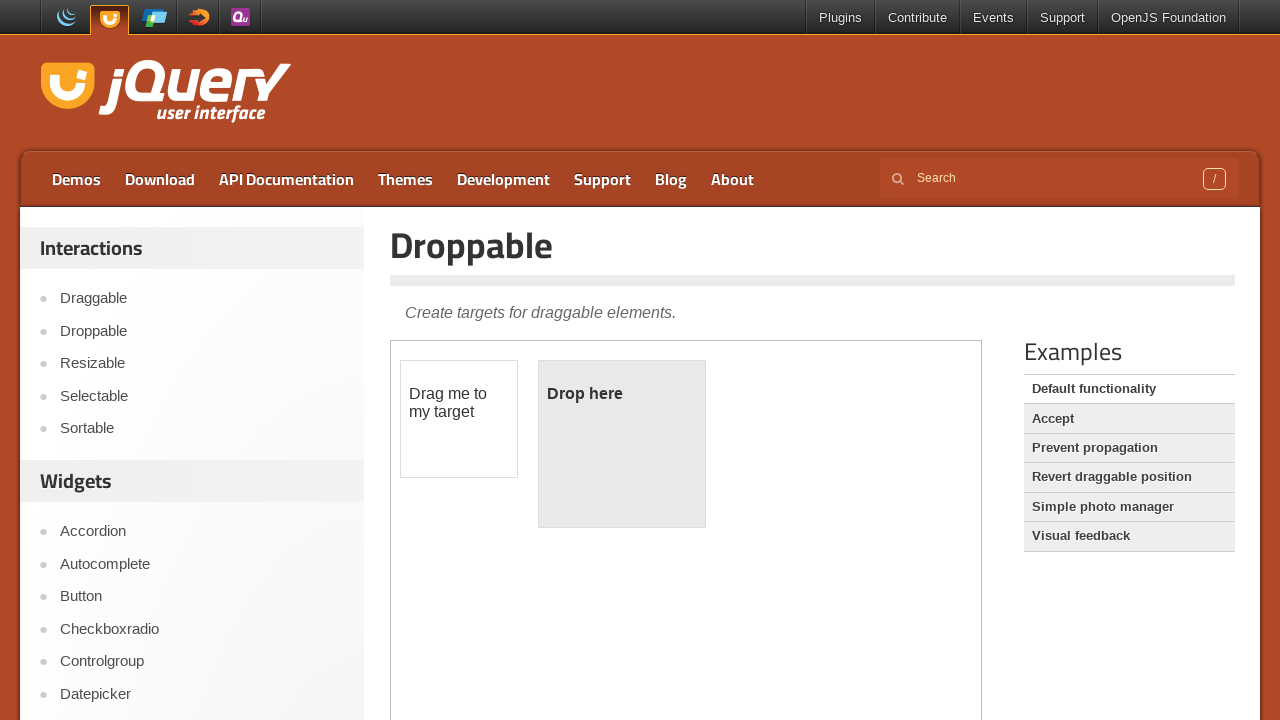

Dragged draggable element and dropped it onto droppable target at (622, 444)
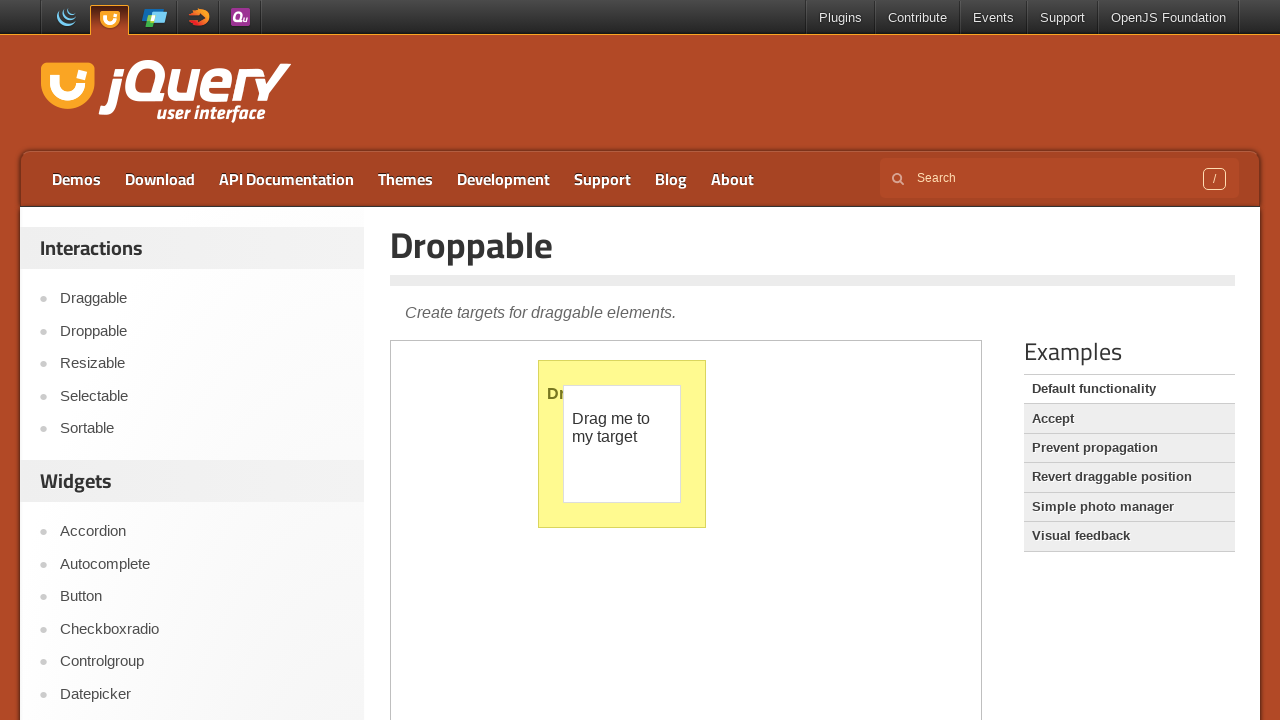

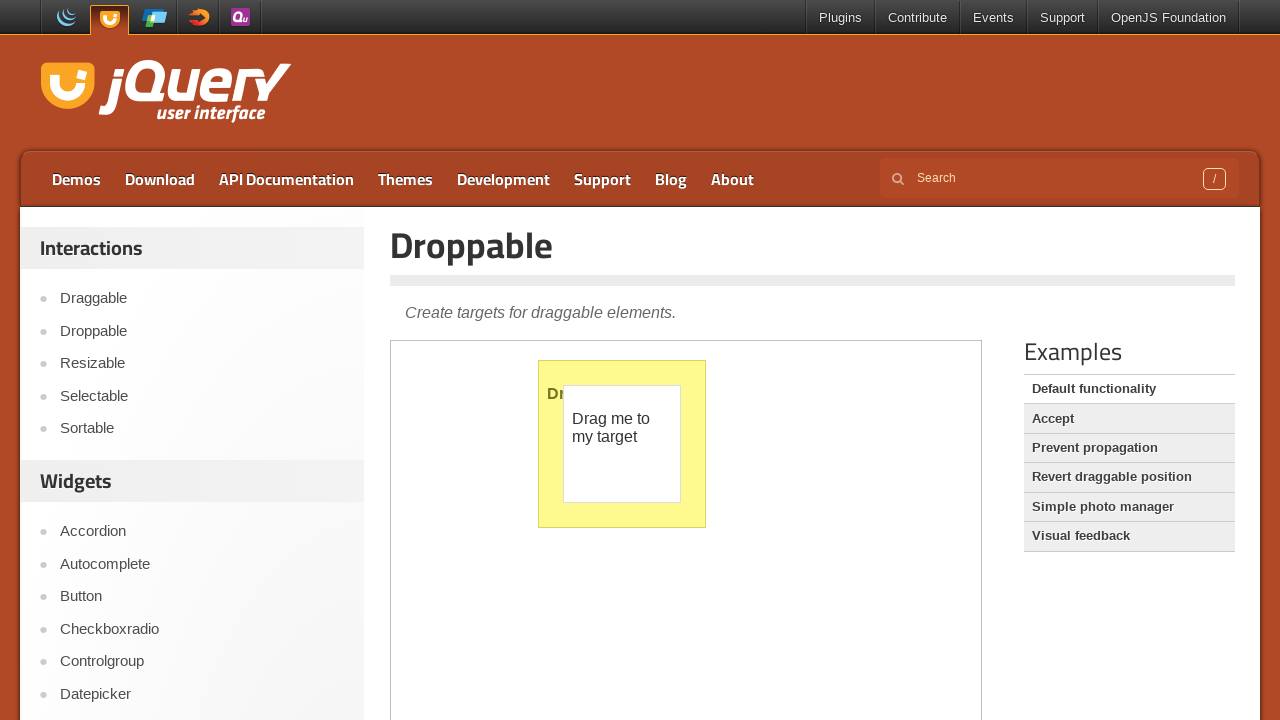